Solves a math captcha by calculating a formula based on a displayed value, then selects checkboxes and submits the form

Starting URL: http://suninjuly.github.io/math.html

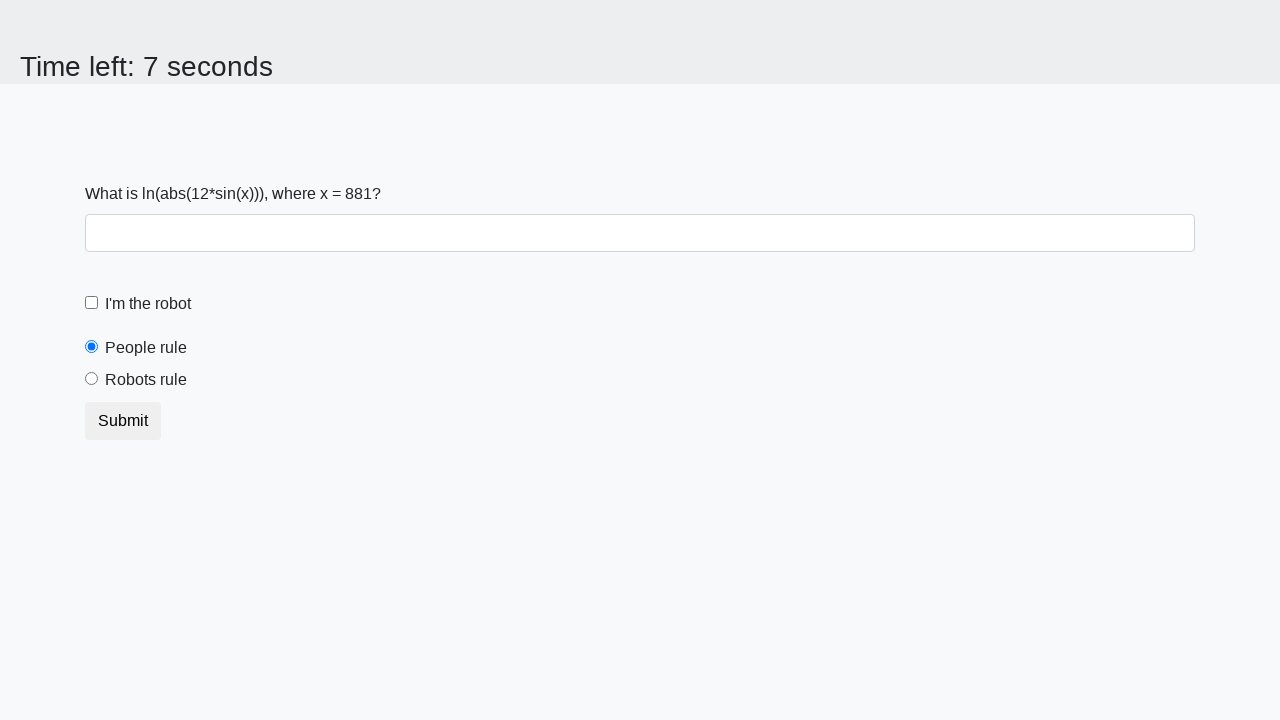

Located the input value element
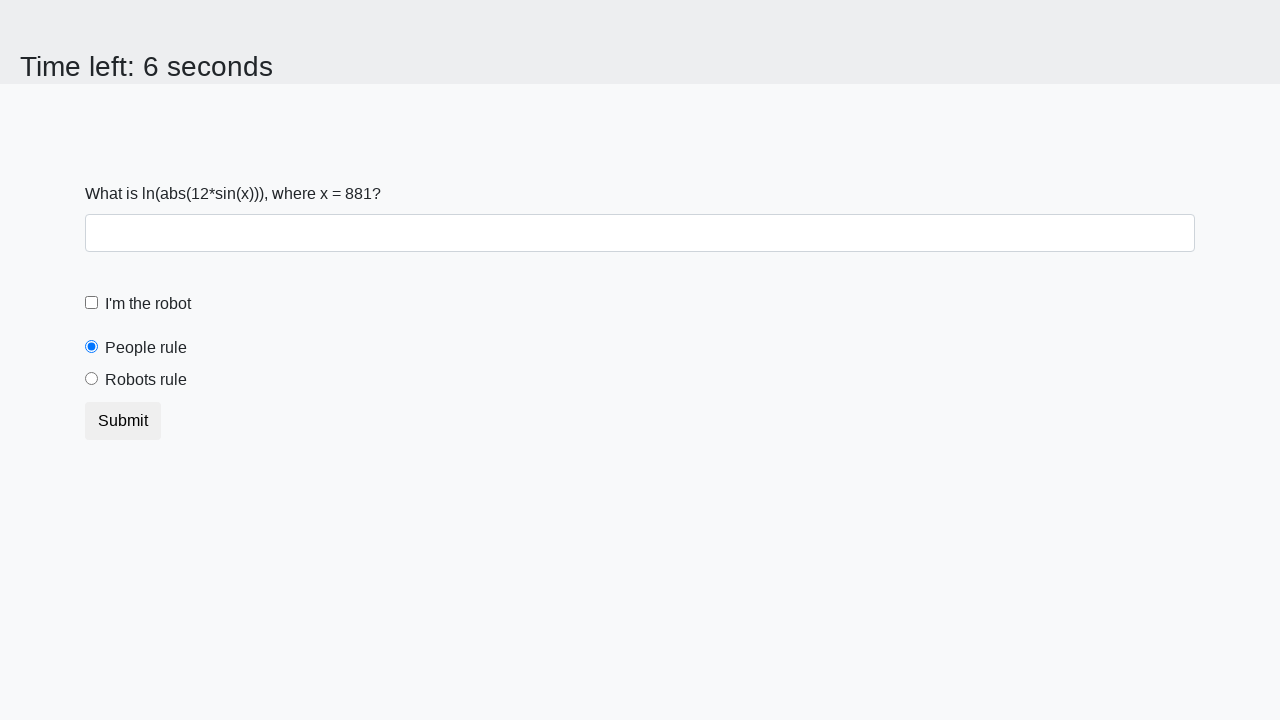

Retrieved input value: 881
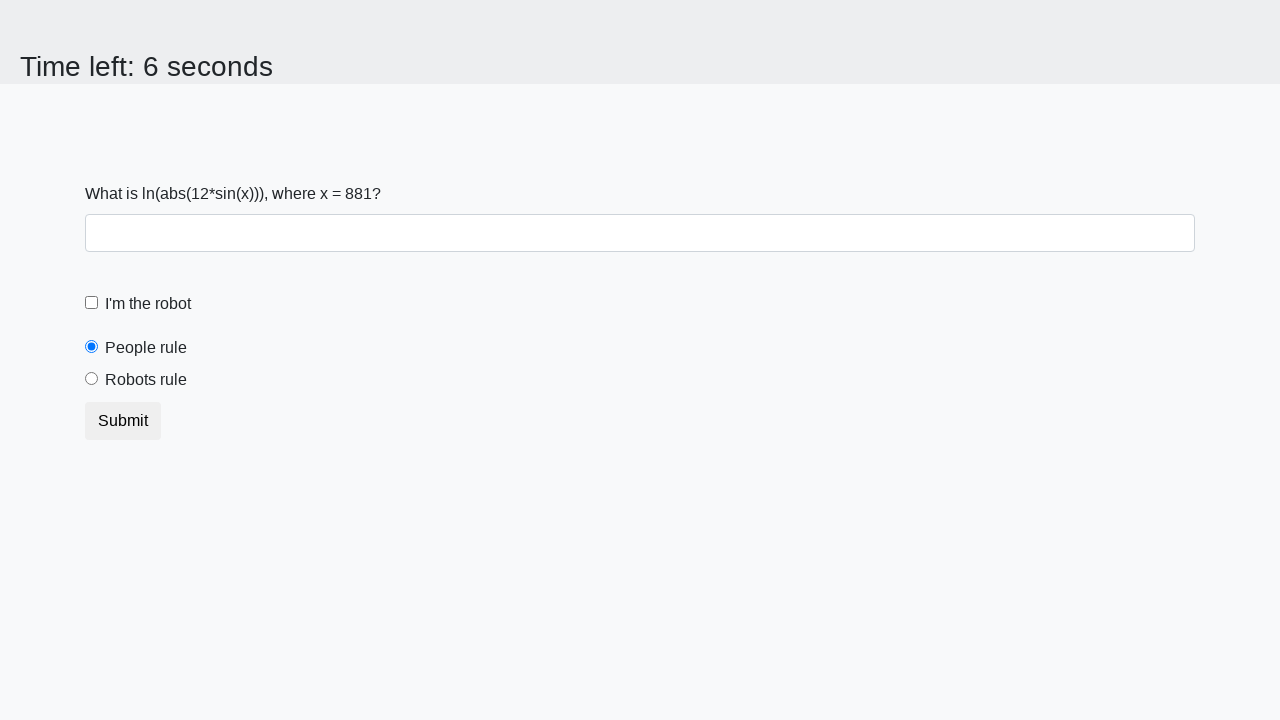

Calculated math captcha answer: 2.4612324488922317
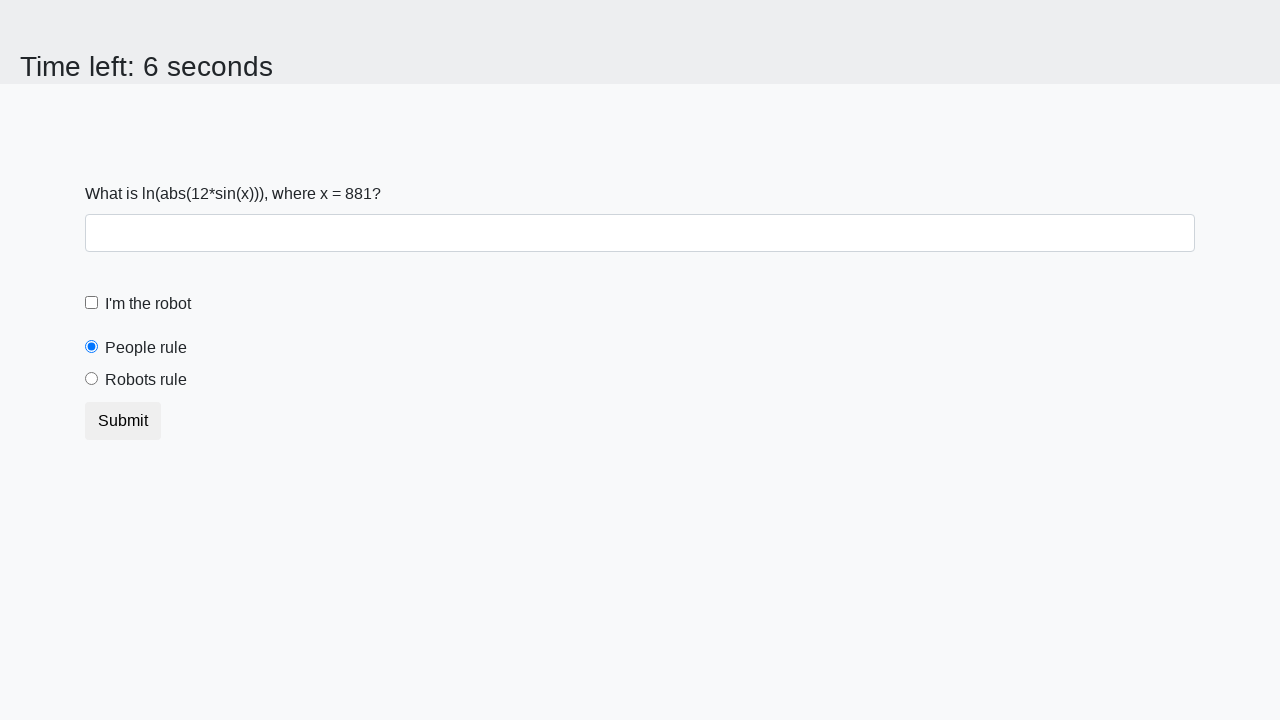

Filled answer field with calculated value on #answer
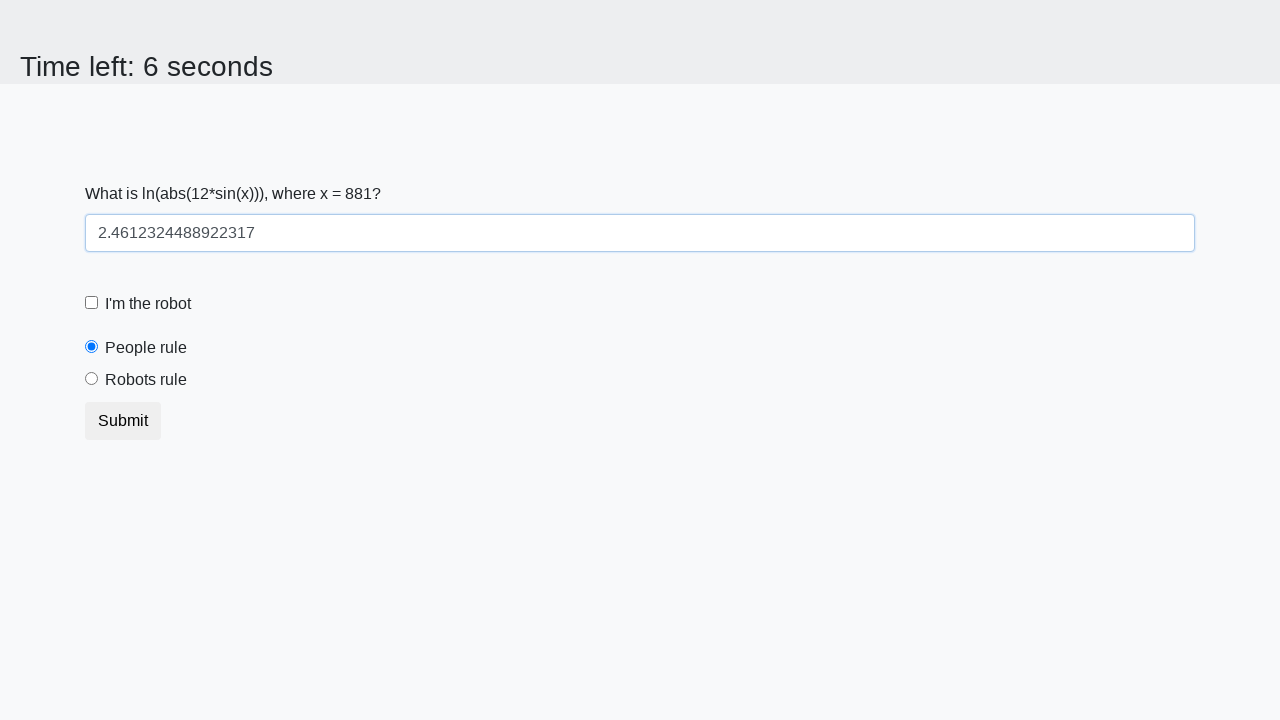

Clicked the robot checkbox at (92, 303) on #robotCheckbox
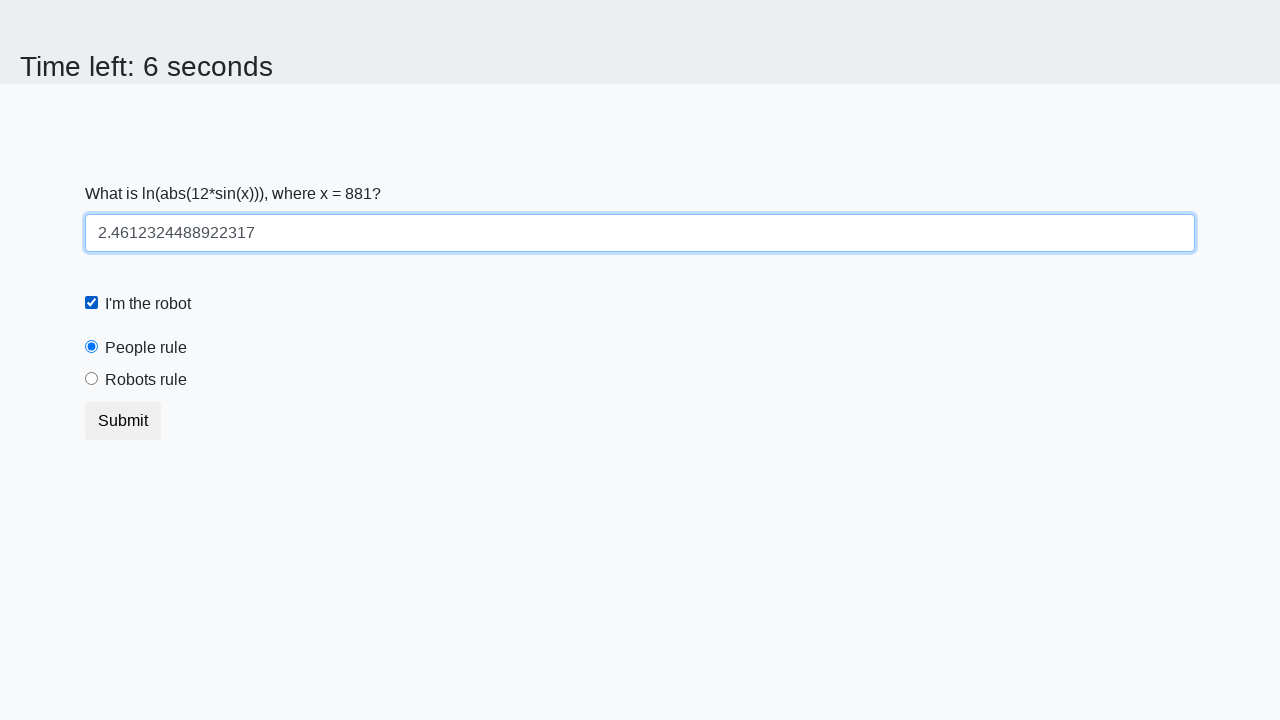

Clicked the robots rule radio button at (92, 379) on #robotsRule
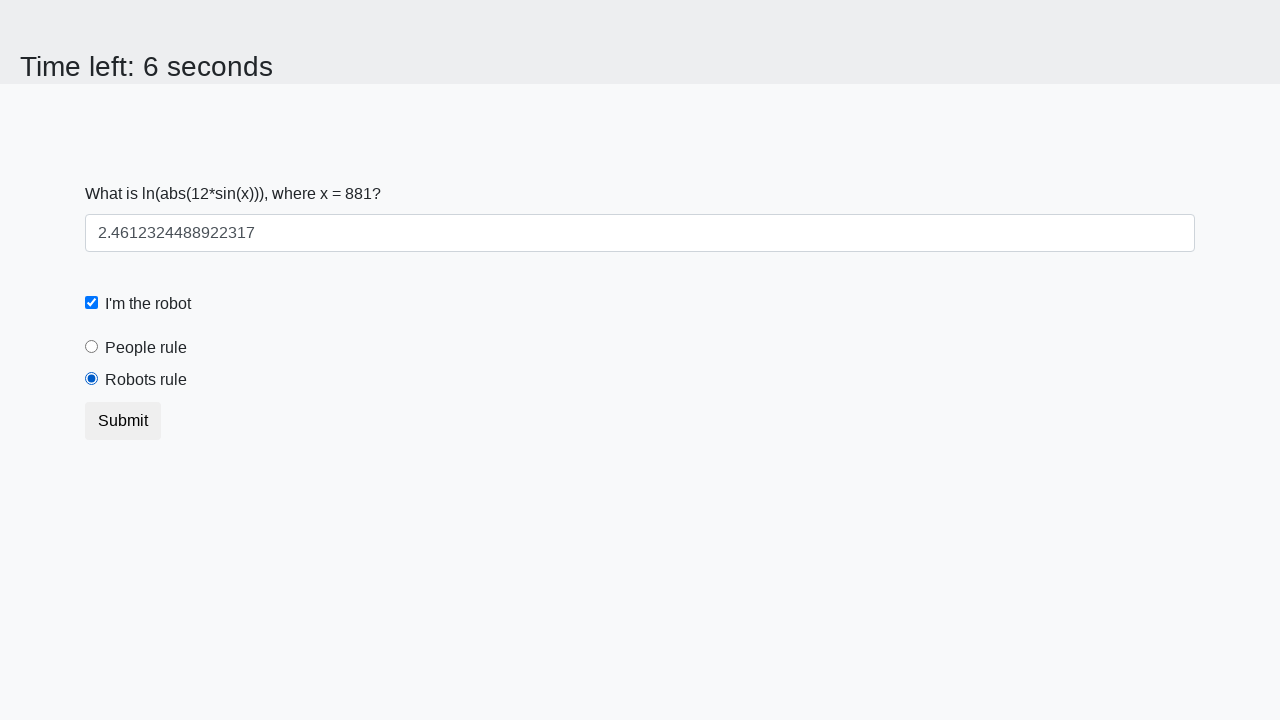

Clicked the submit button at (123, 421) on button.btn
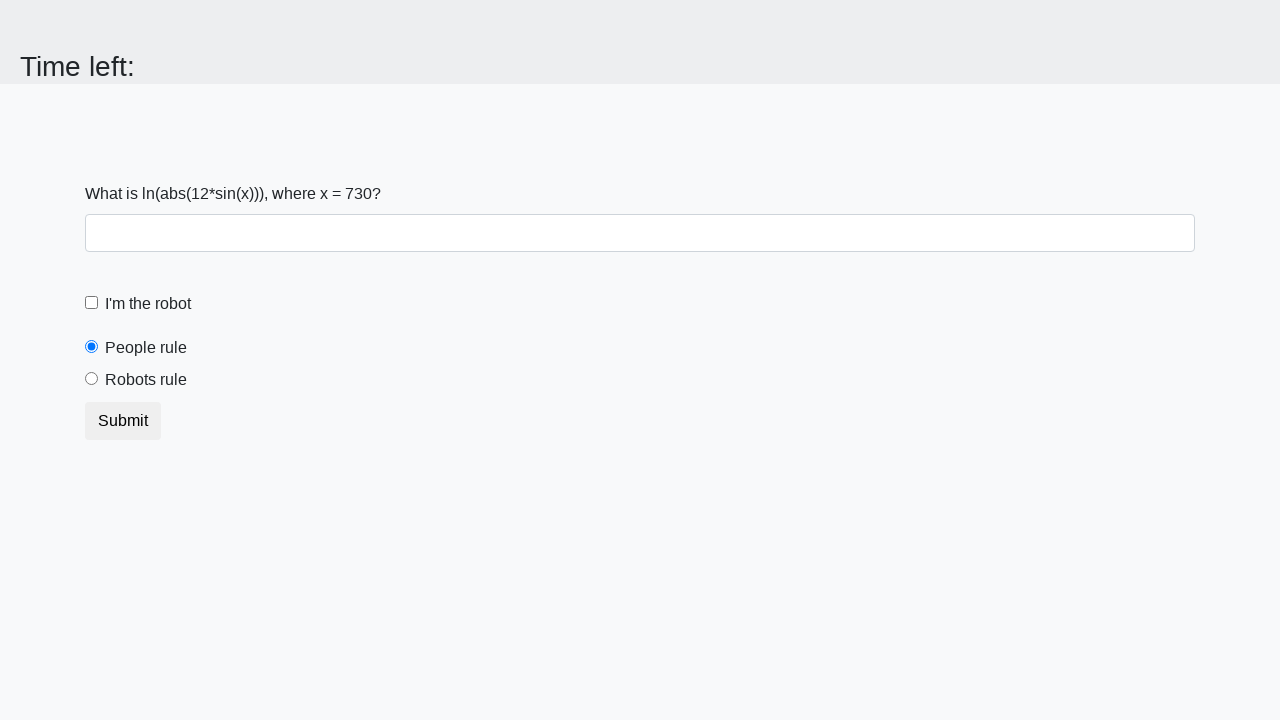

Waited 1 second for form submission to complete
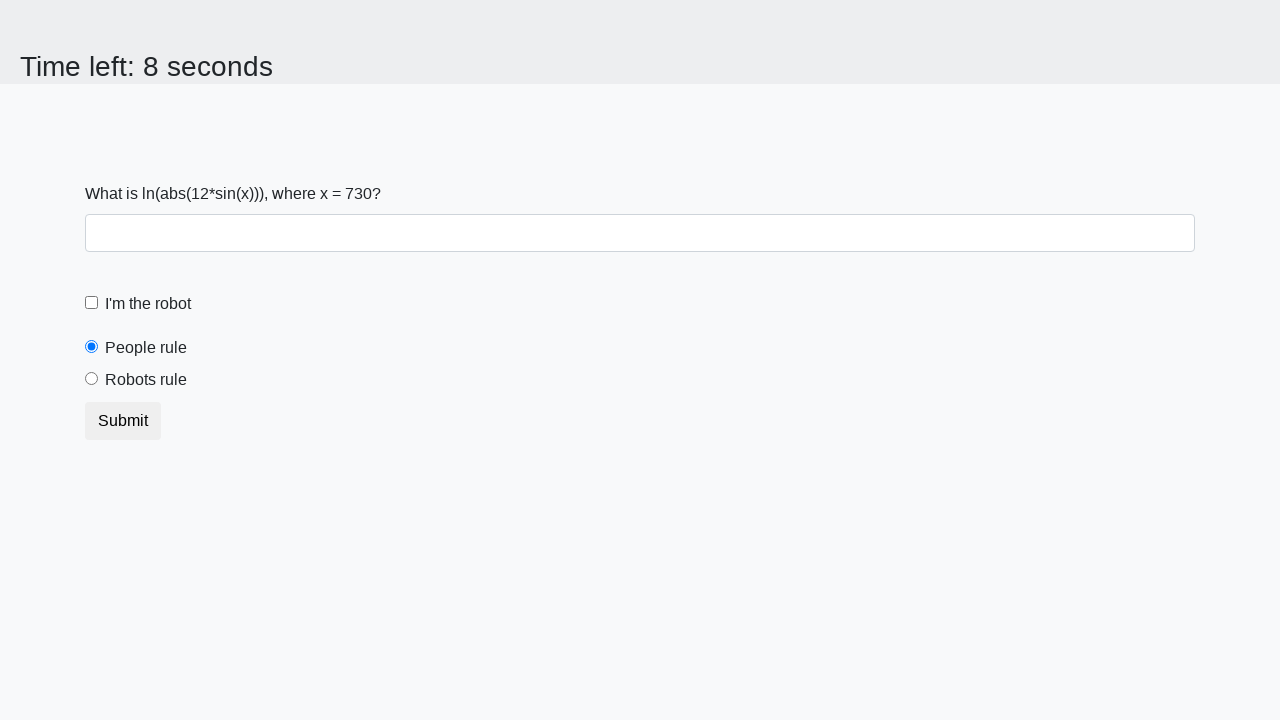

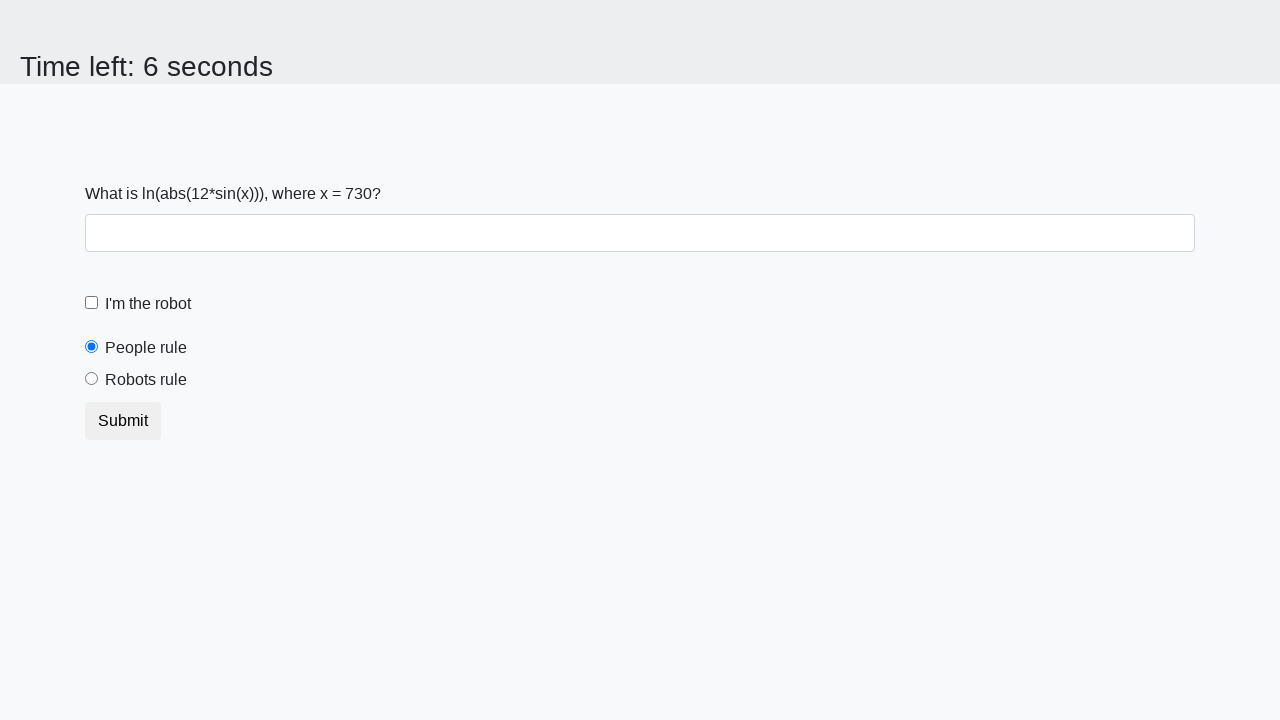